Navigates to a registration demo page and hovers over the WebTable link in the navigation menu

Starting URL: http://demo.automationtesting.in/Register.html

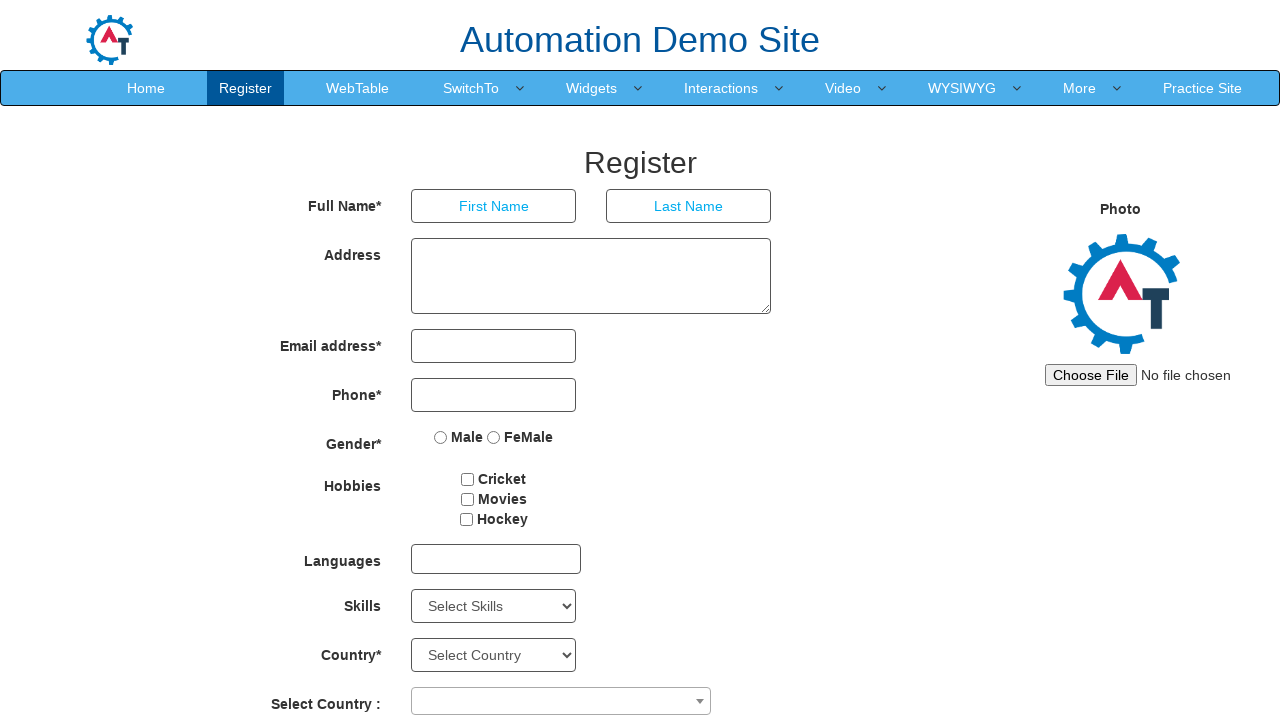

Waited for page to load
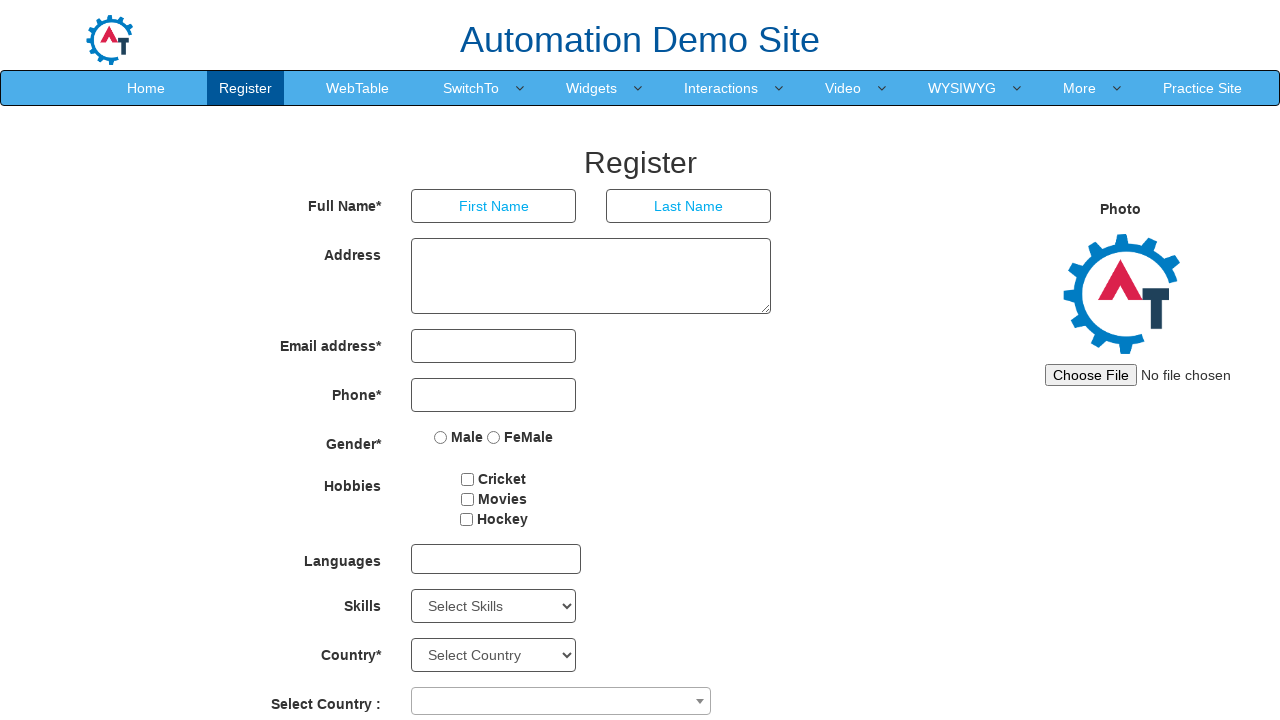

Located WebTable link in navigation menu
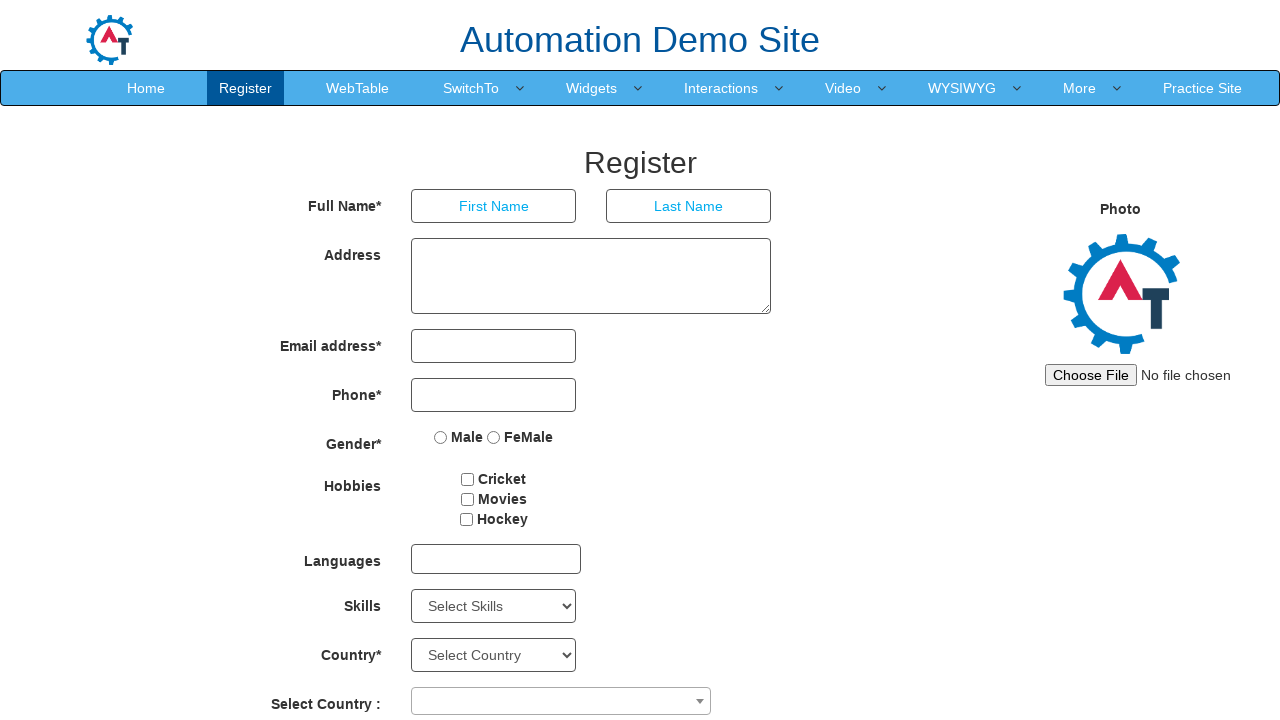

Hovered over WebTable link at (358, 88) on xpath=//a[text()='WebTable']
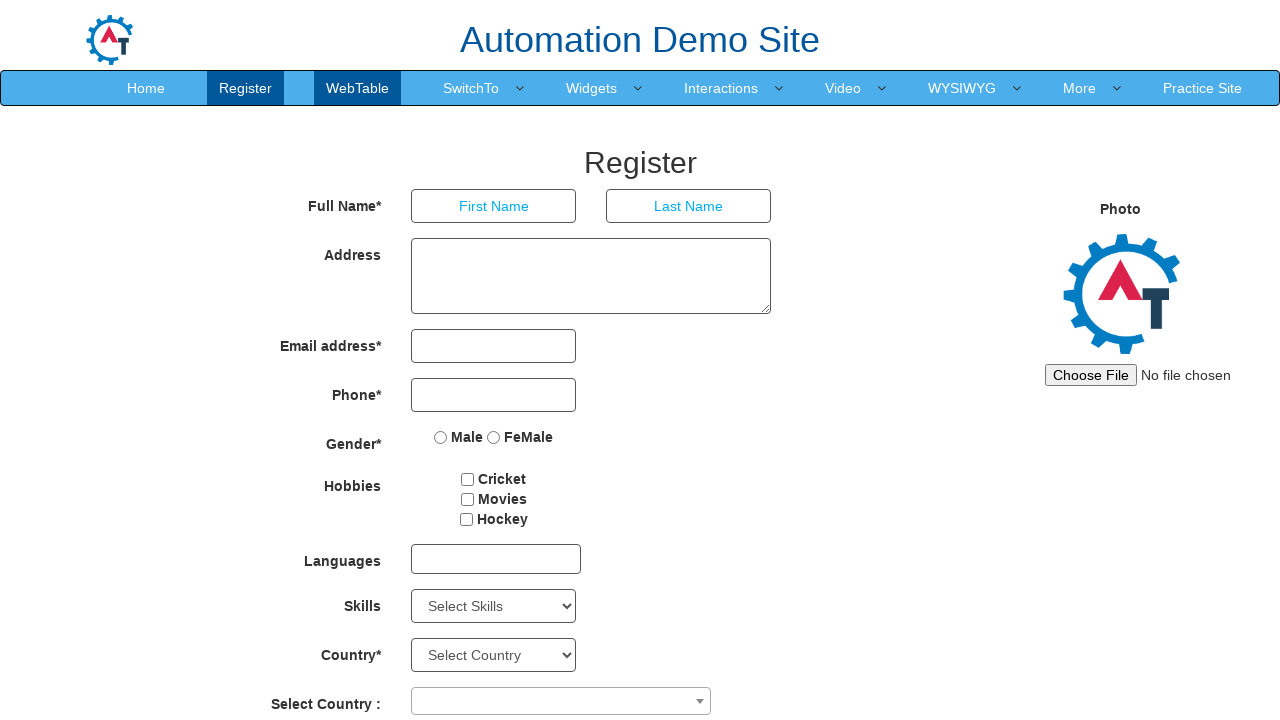

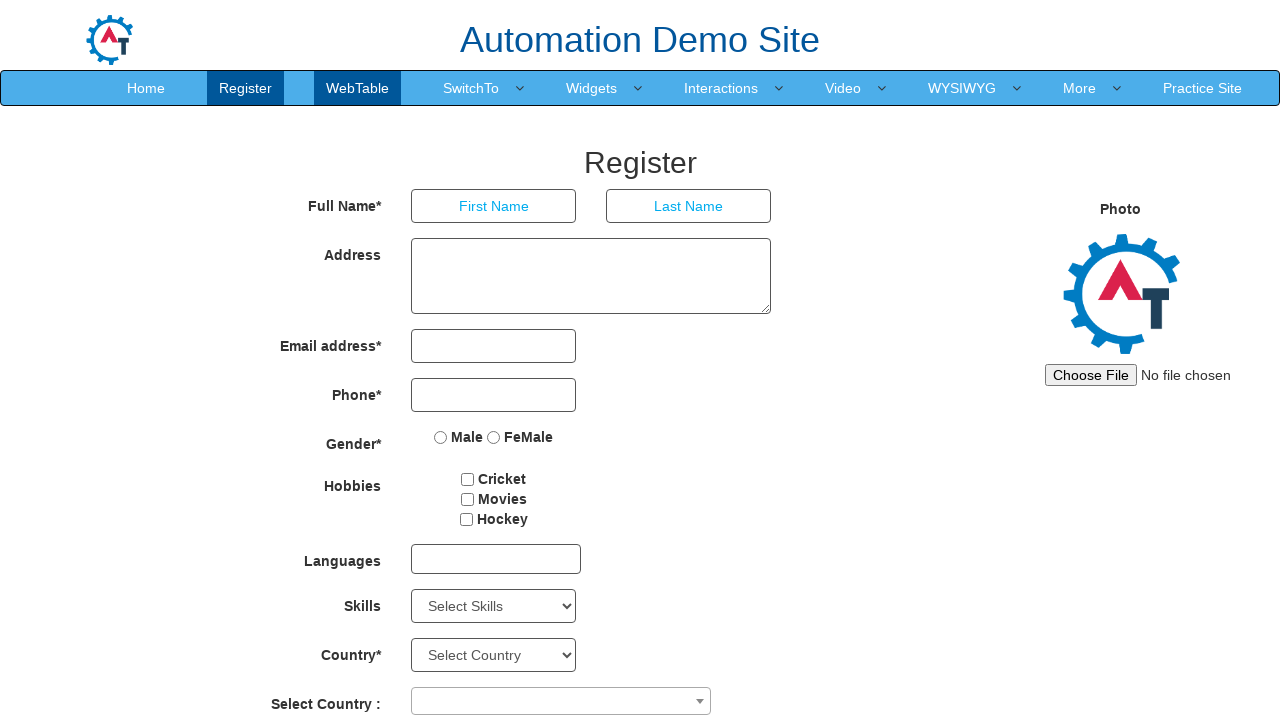